Tests dynamic content loading on Selenium's practice page by interacting with dynamic elements.

Starting URL: https://www.selenium.dev/selenium/web/dynamic.html

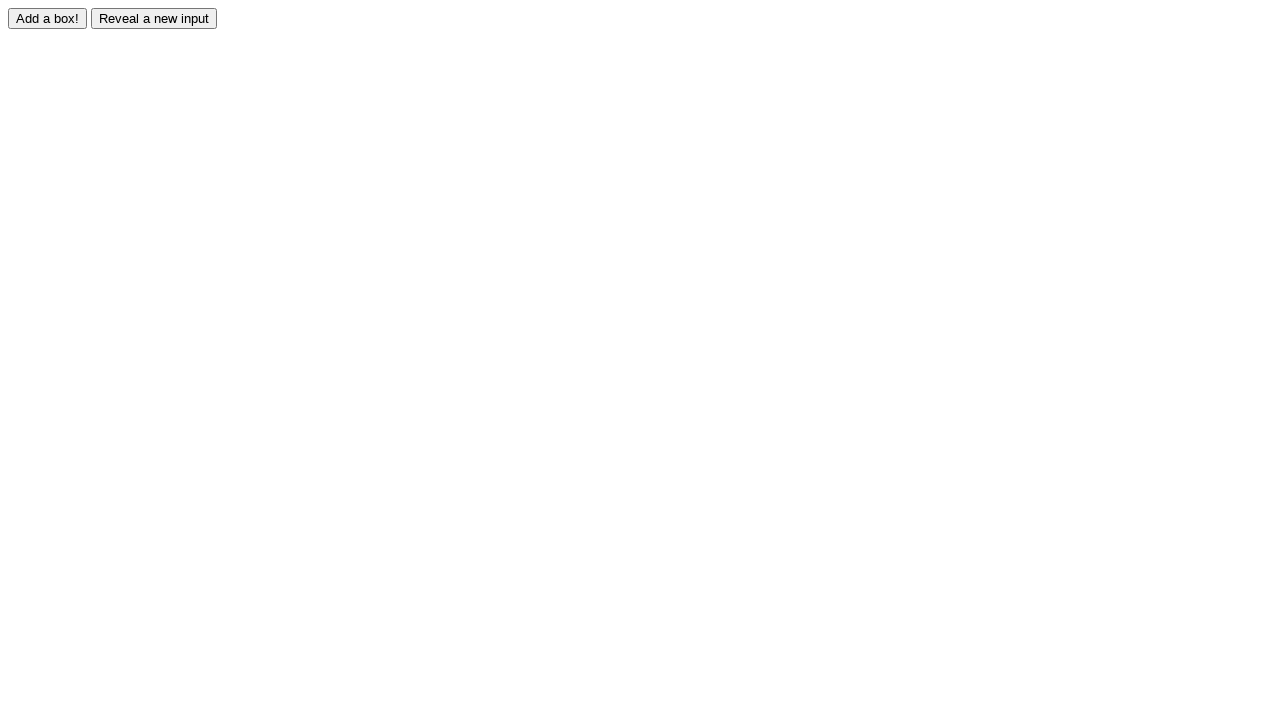

Waited for page DOM content to load
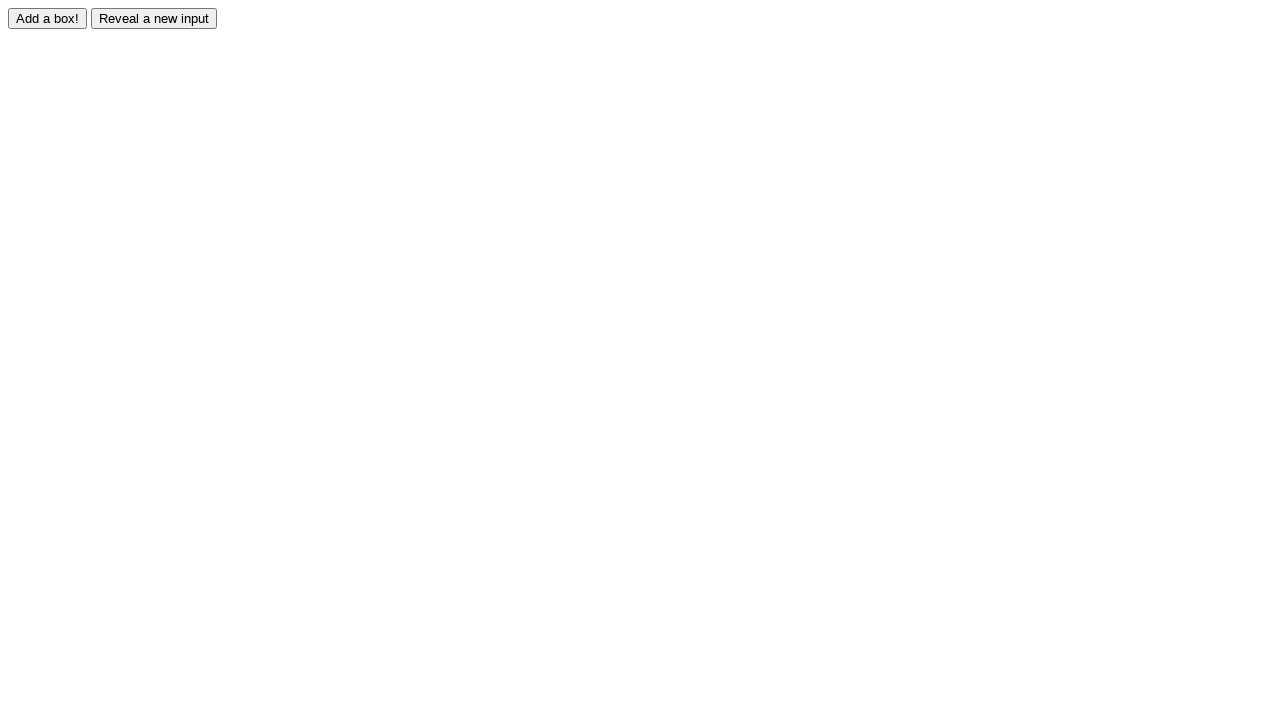

Located the add box button element
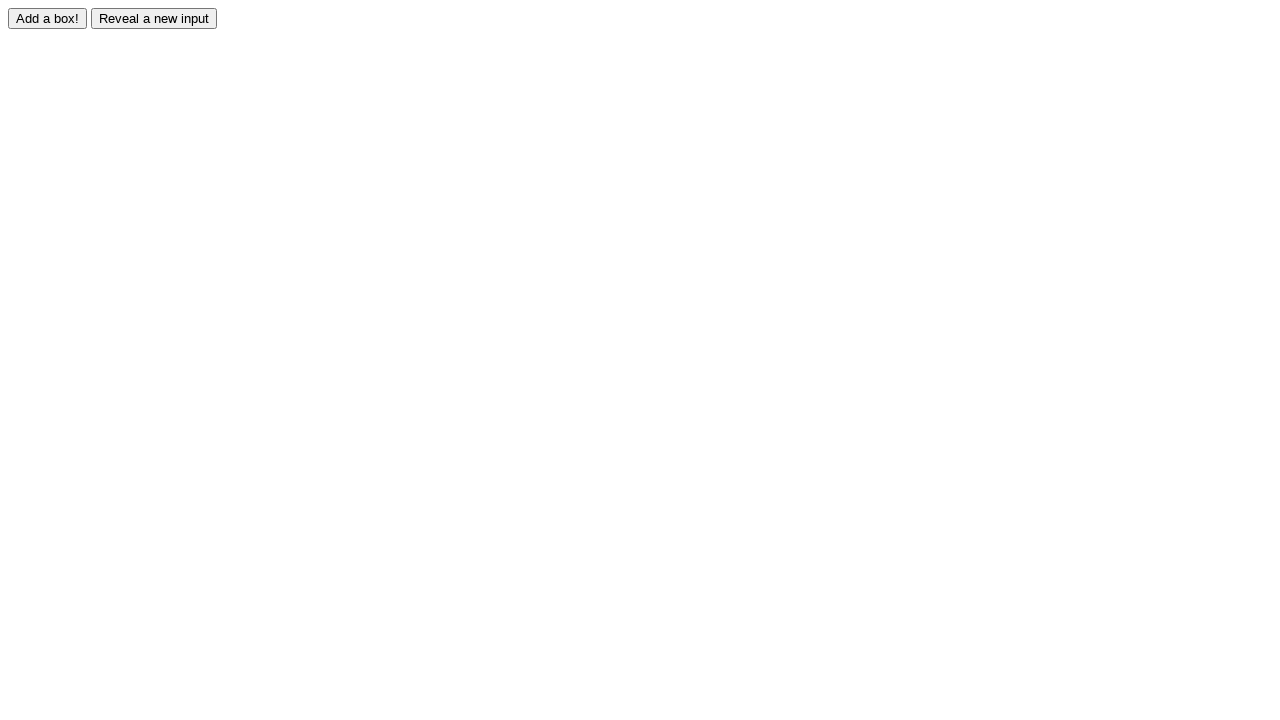

Clicked the add box button to trigger dynamic content at (48, 18) on #adder
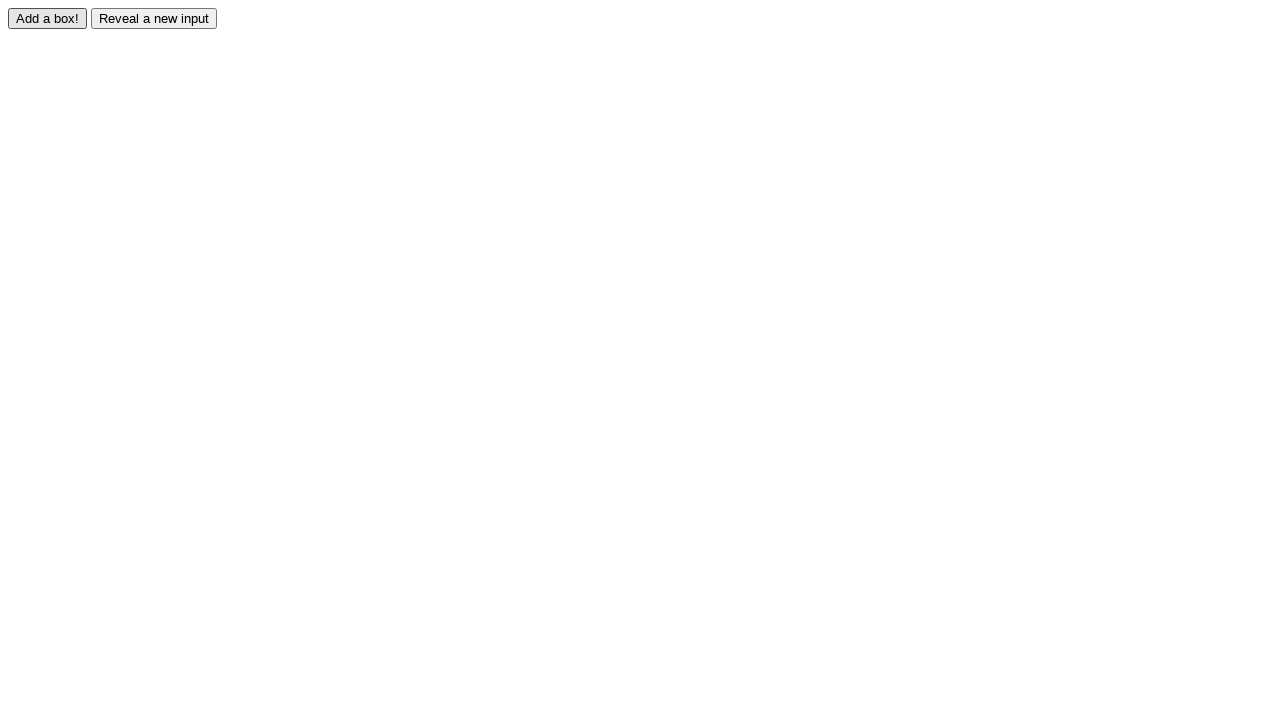

New dynamic box appeared on the page
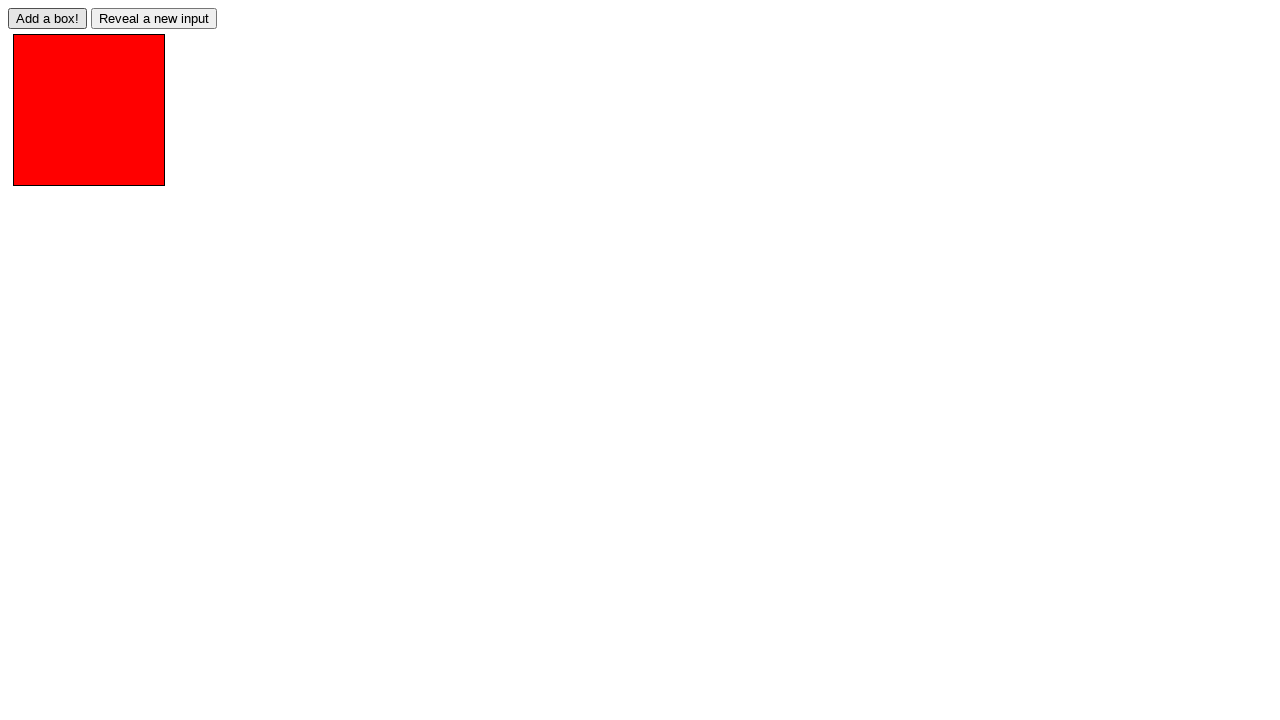

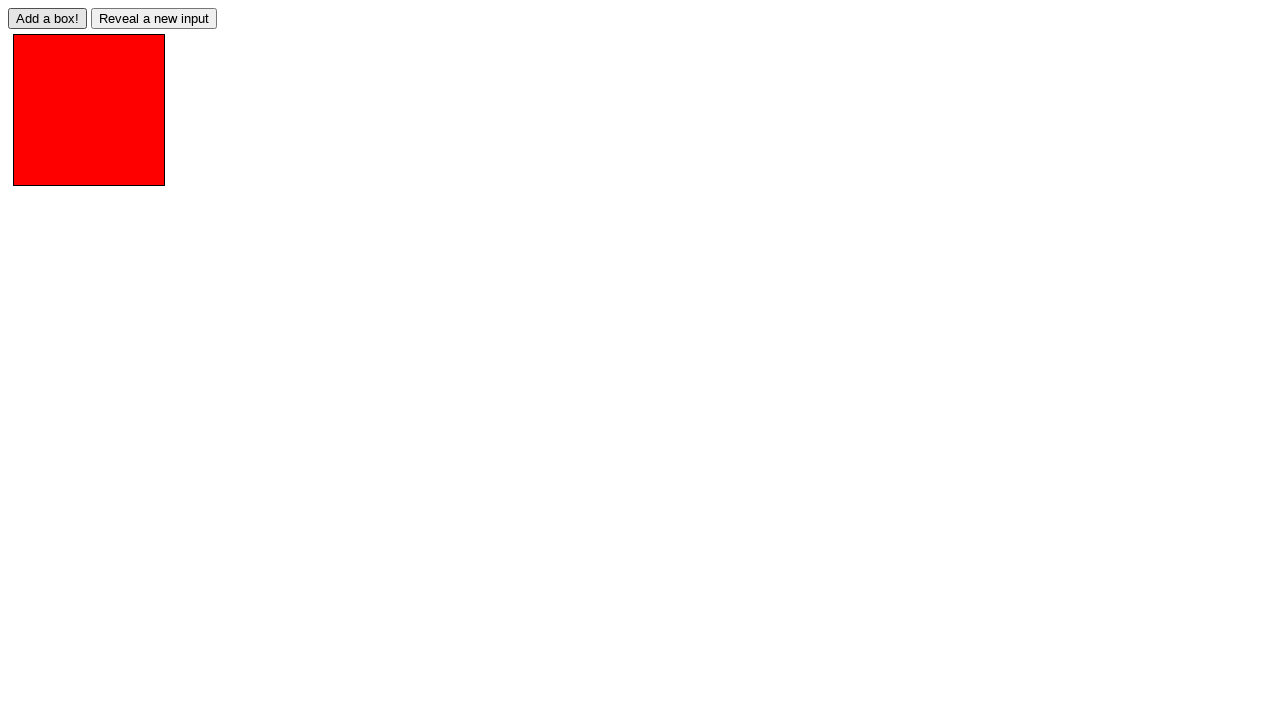